Navigates to W3Schools HTML tables tutorial page and verifies that the example customer table is present with data rows

Starting URL: https://www.w3schools.com/html/html_tables.asp

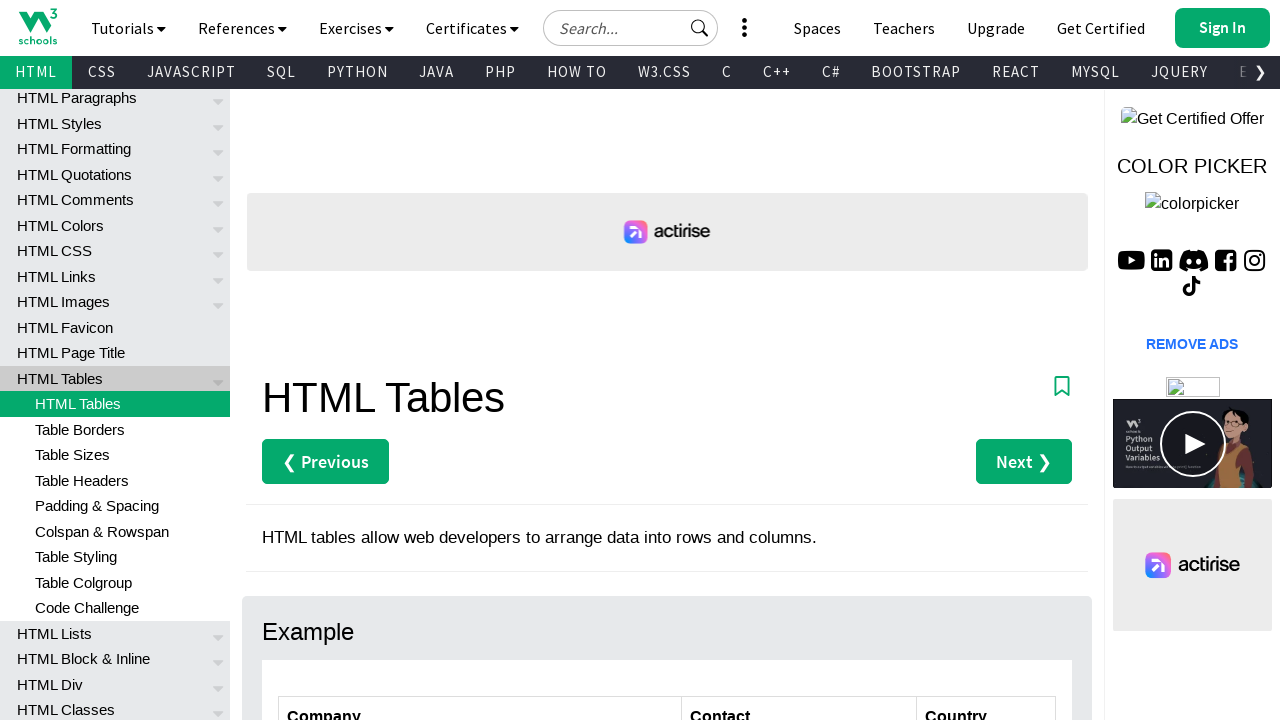

Navigated to W3Schools HTML tables tutorial page
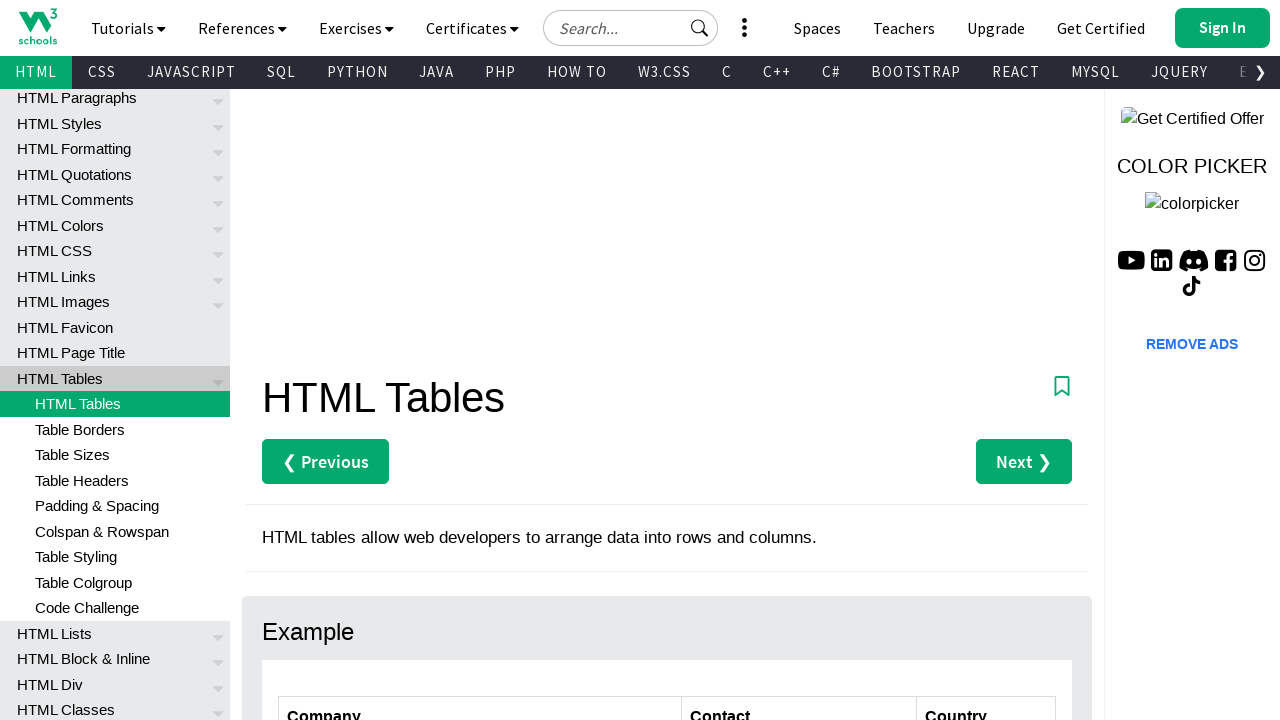

Customers table element is now visible
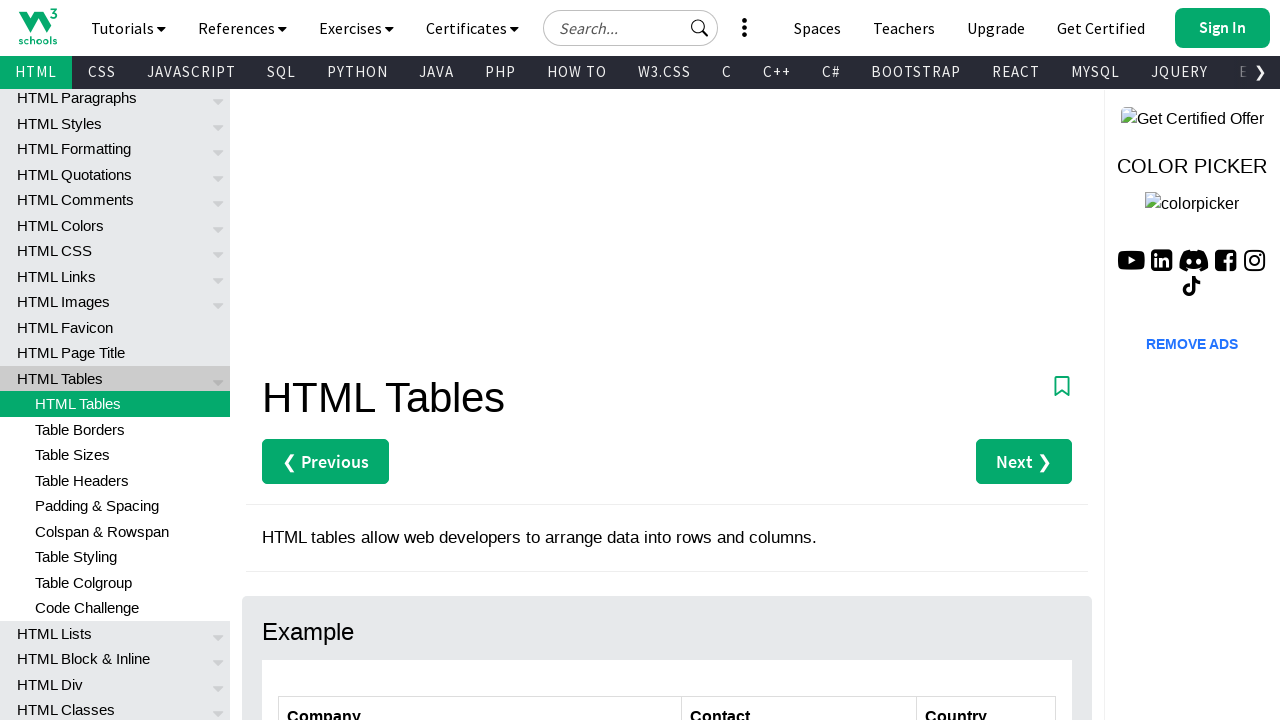

Located the customers table
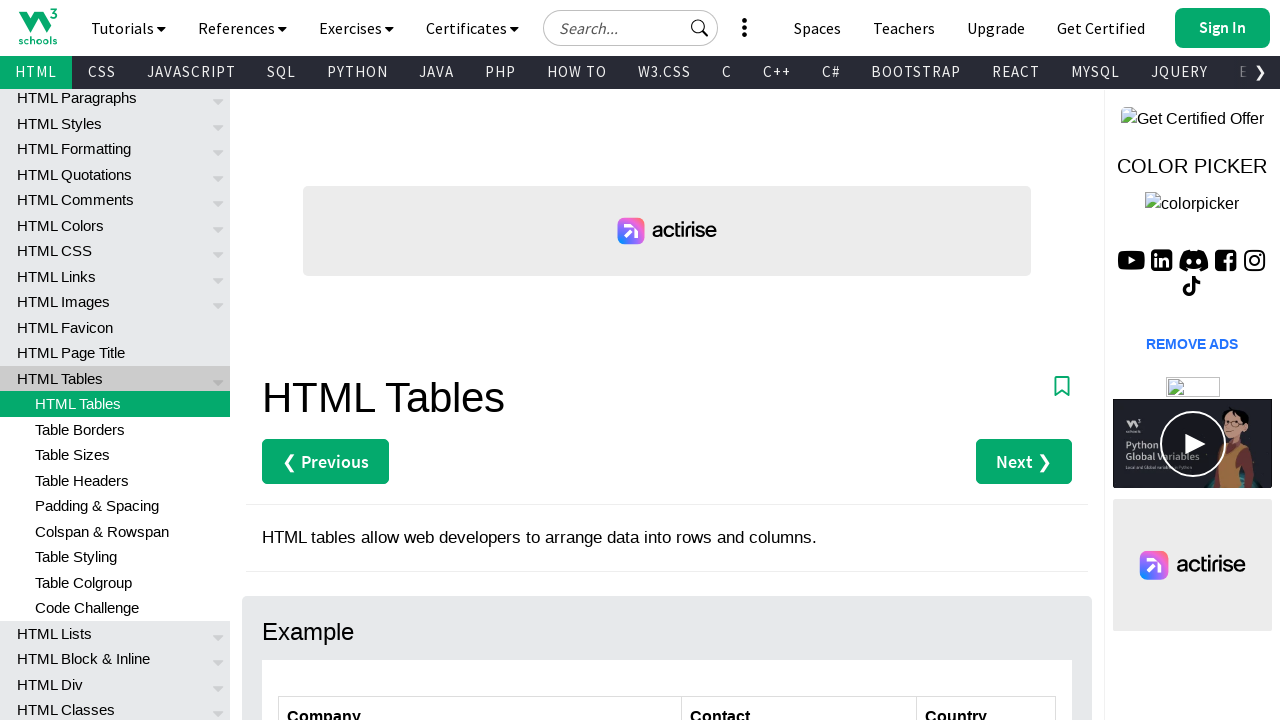

Located all table rows
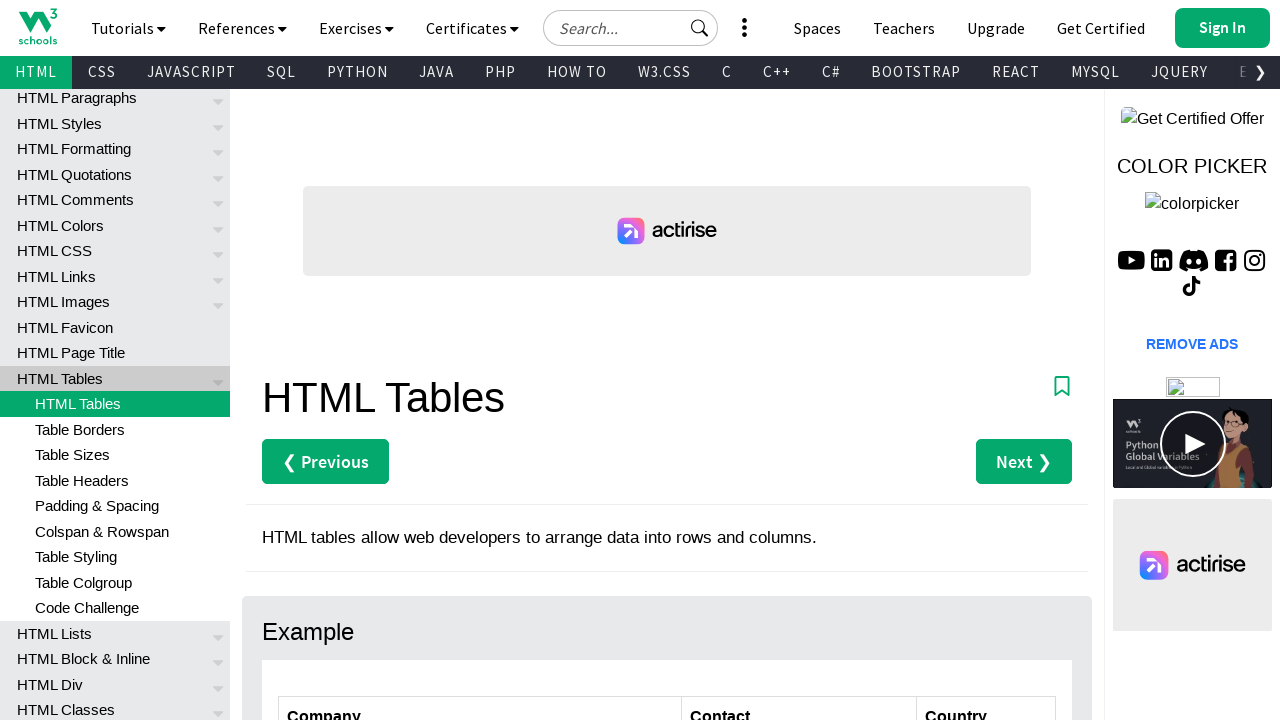

Counted 7 rows in the table
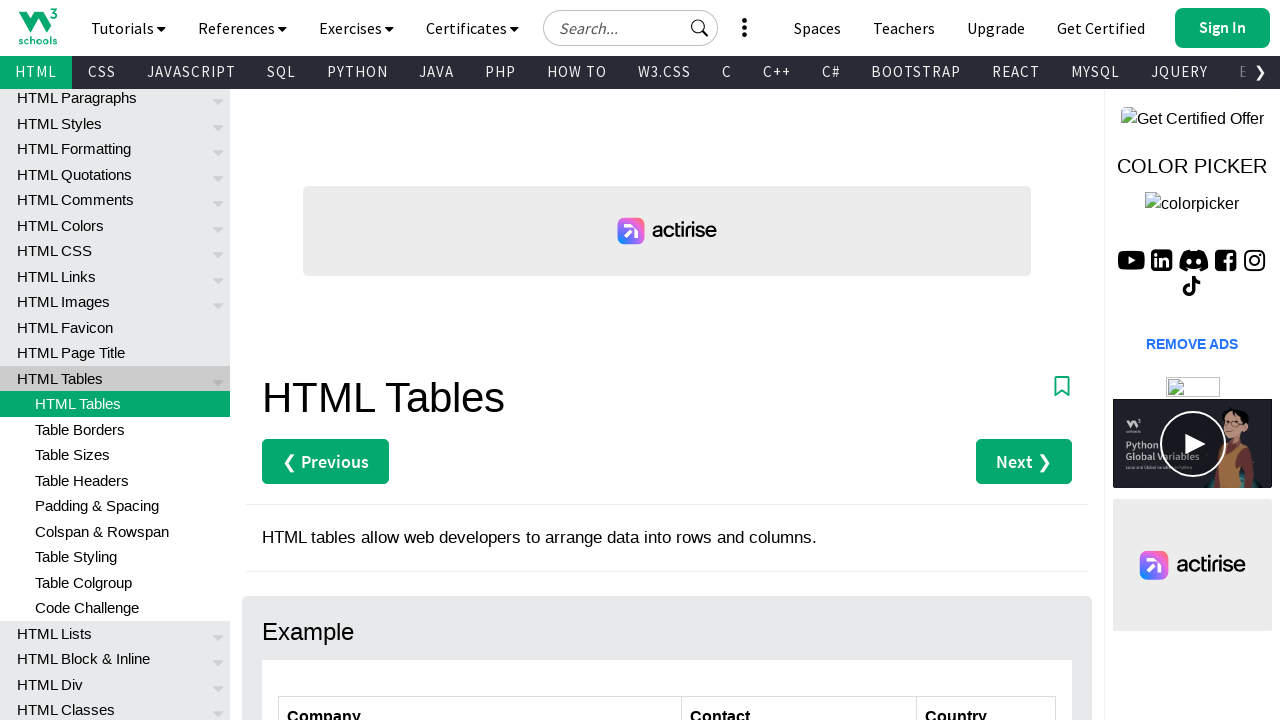

Verified table has header and data rows
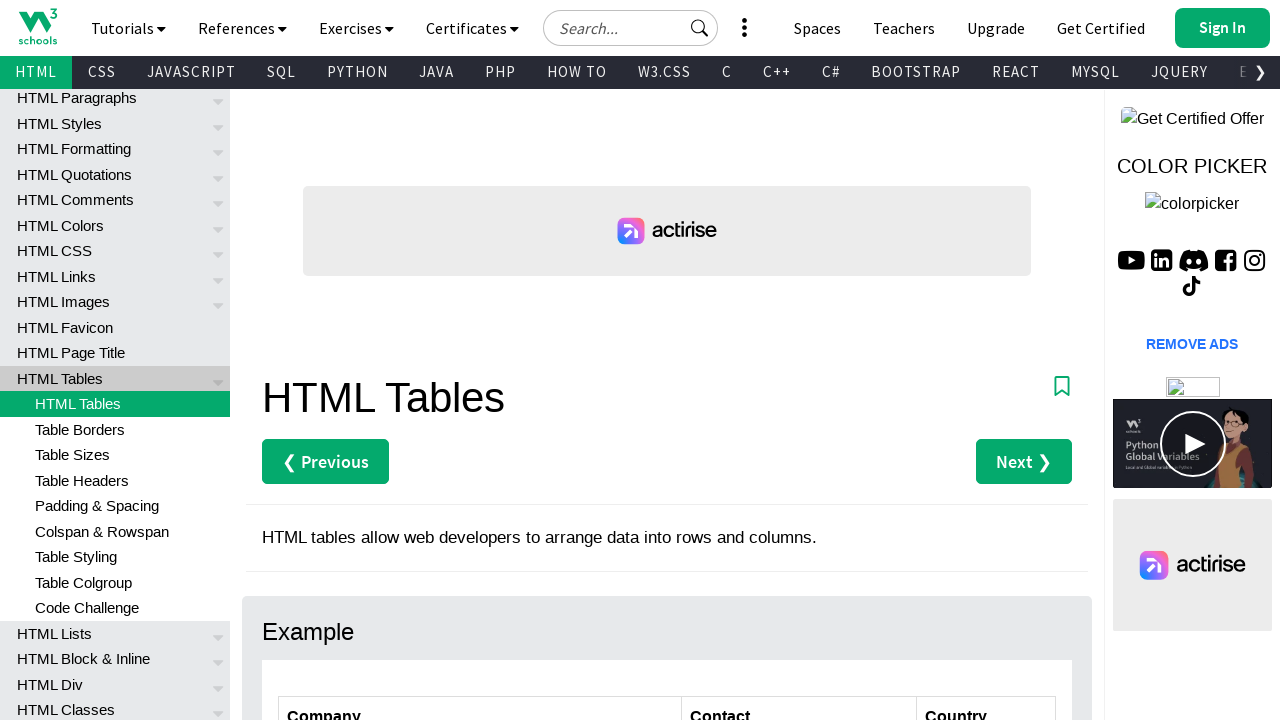

Located the first data row
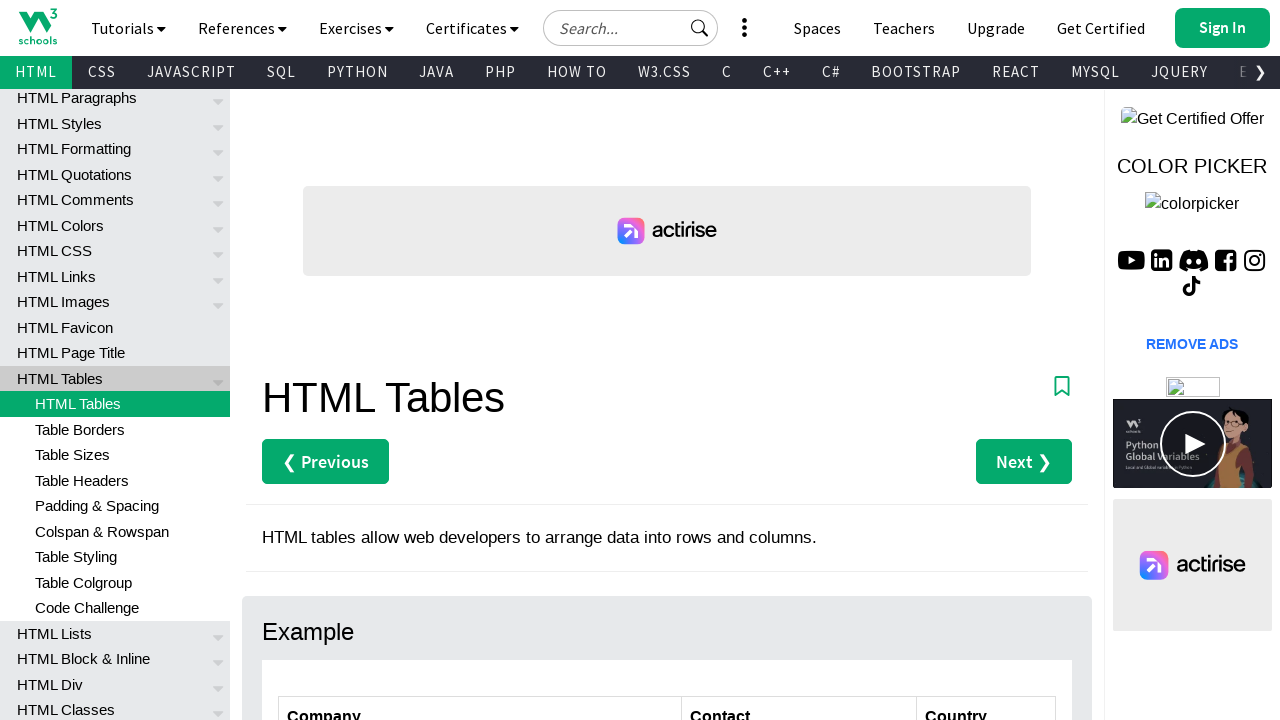

Located all cells in the first data row
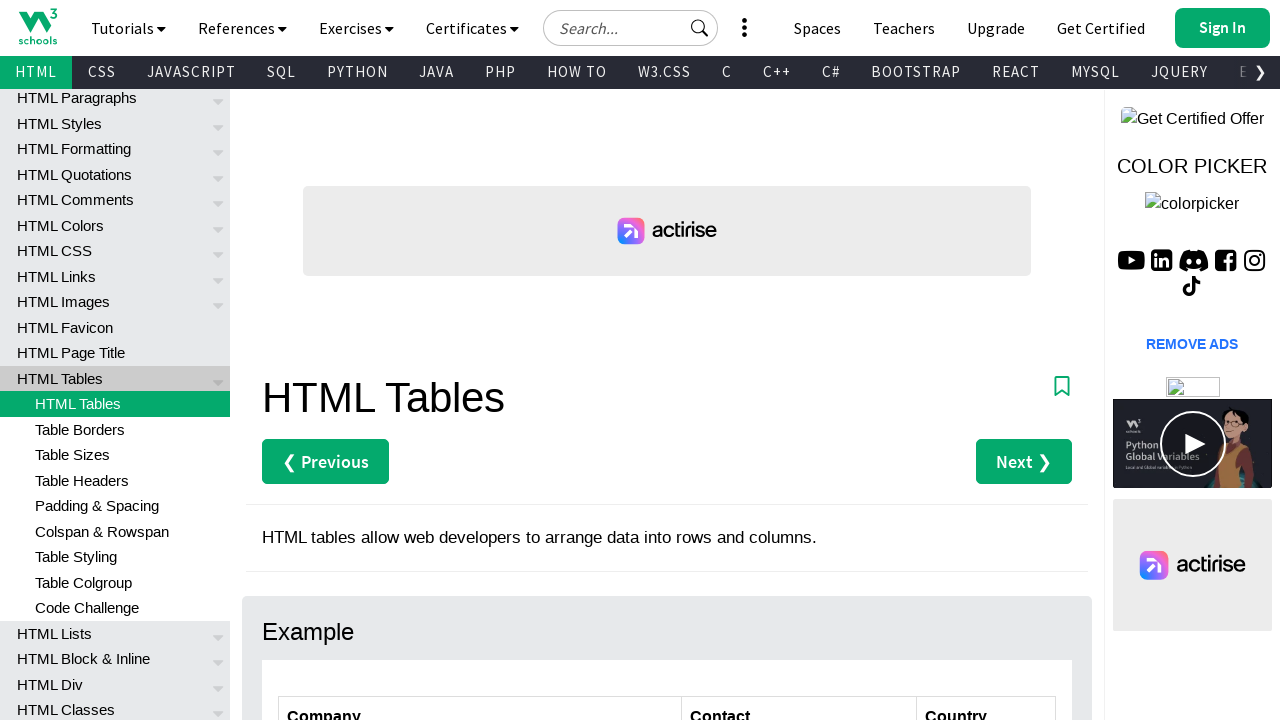

Verified first data row contains cells with content
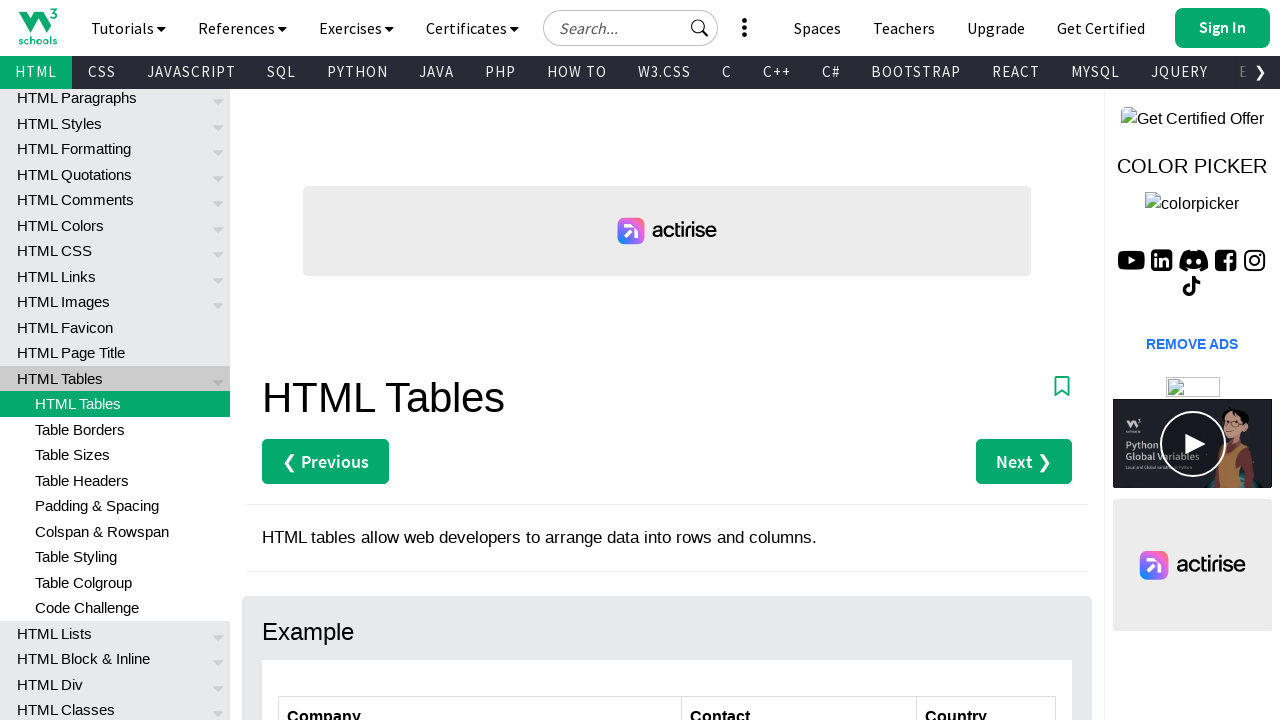

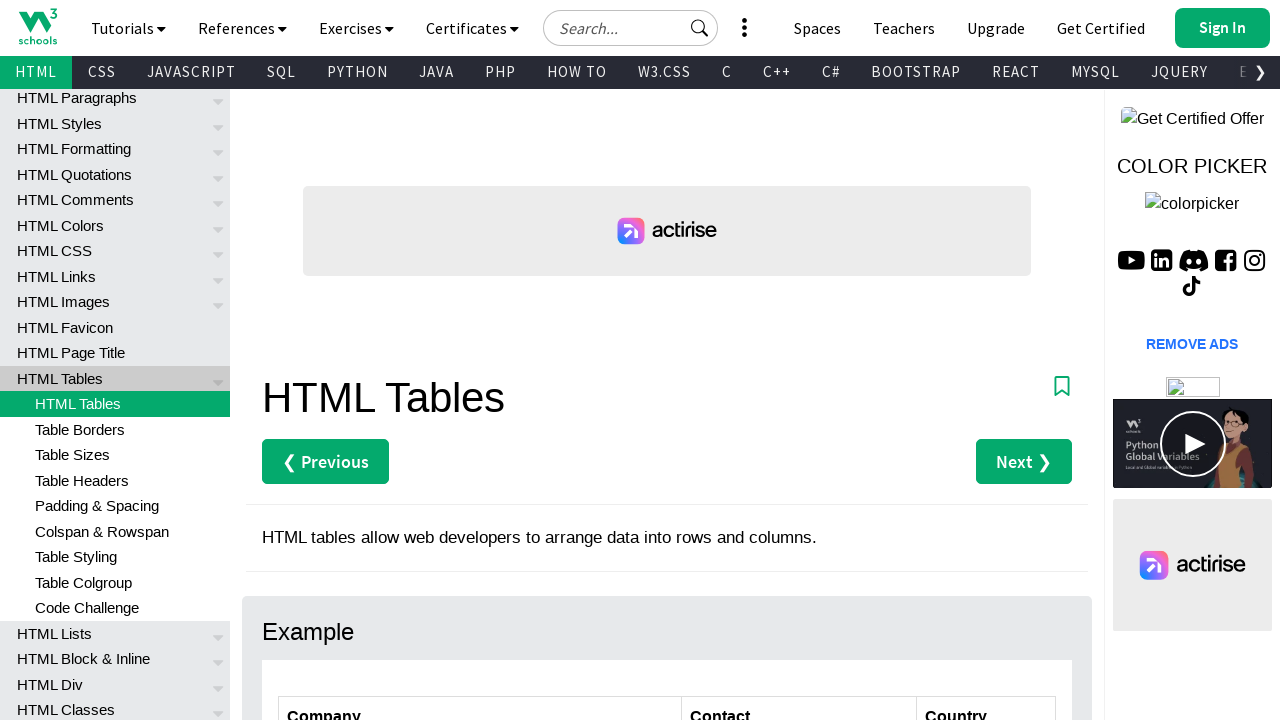